Tests various element states on a practice automation website including checking if elements are displayed, enabled, and selected, then interacting with radio buttons and checkboxes

Starting URL: https://testautomationpractice.blogspot.com/

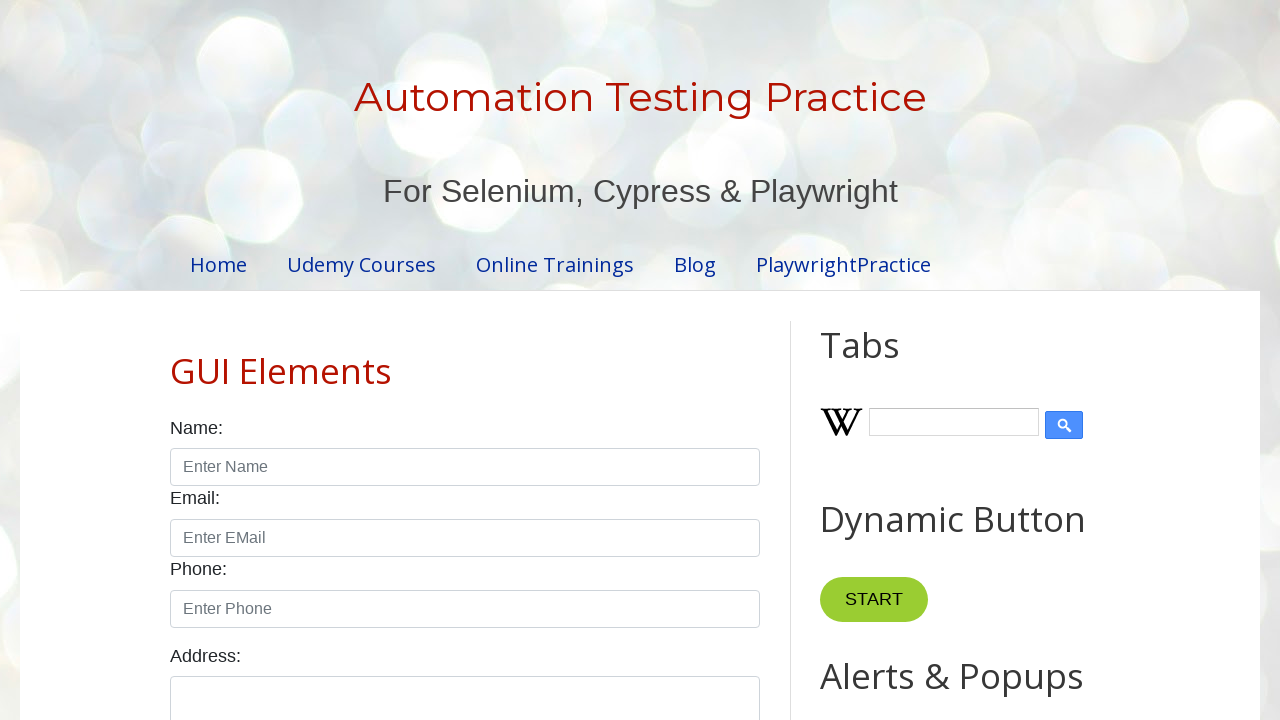

Verified search button is visible
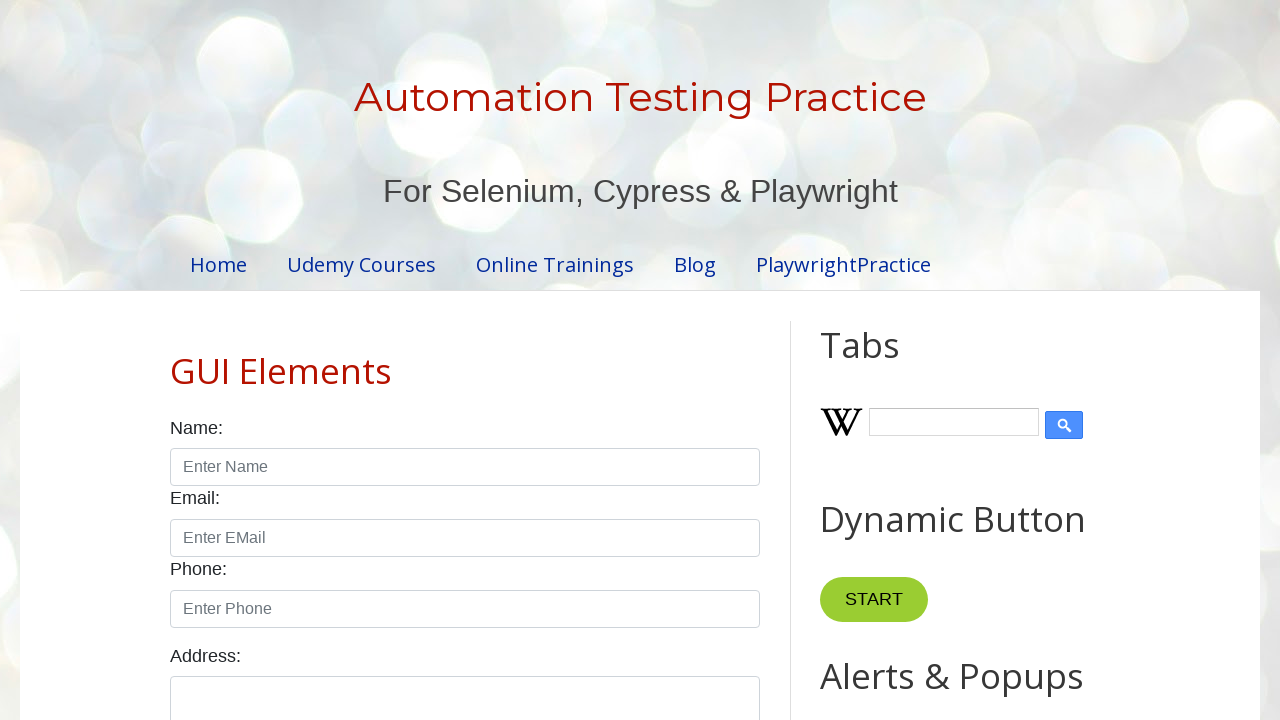

Verified name field is enabled
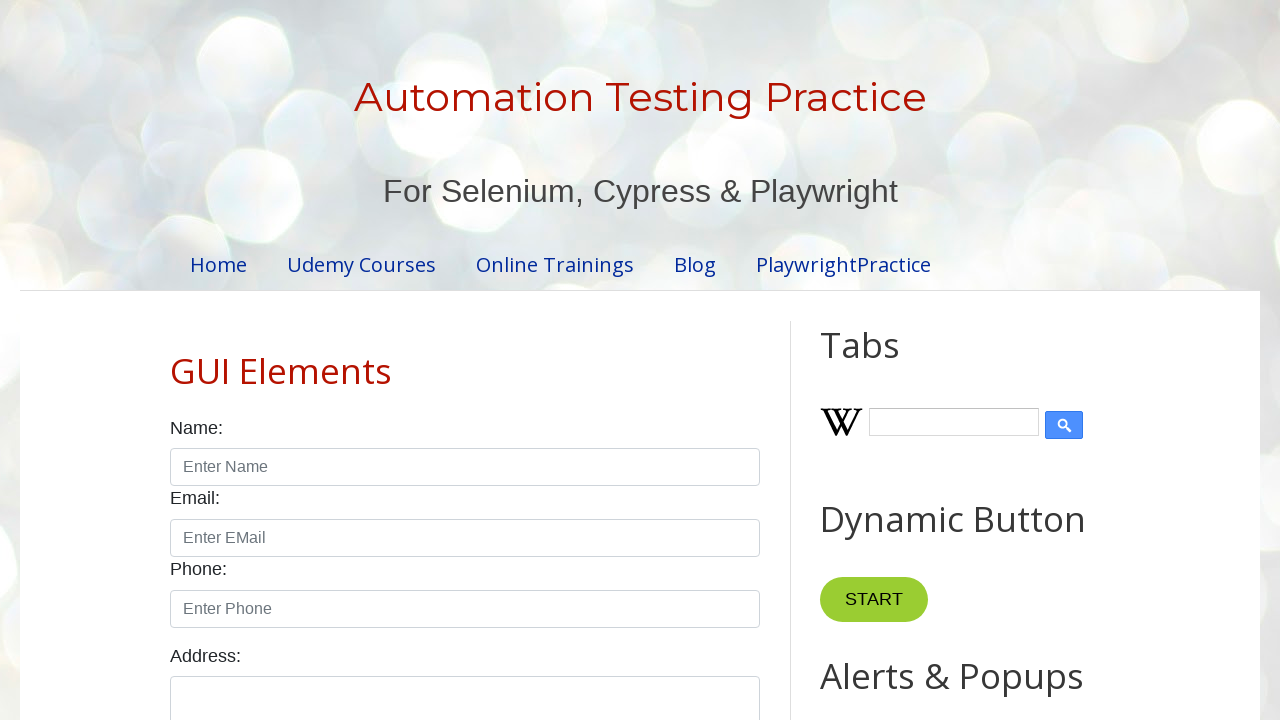

Located male and female radio button elements
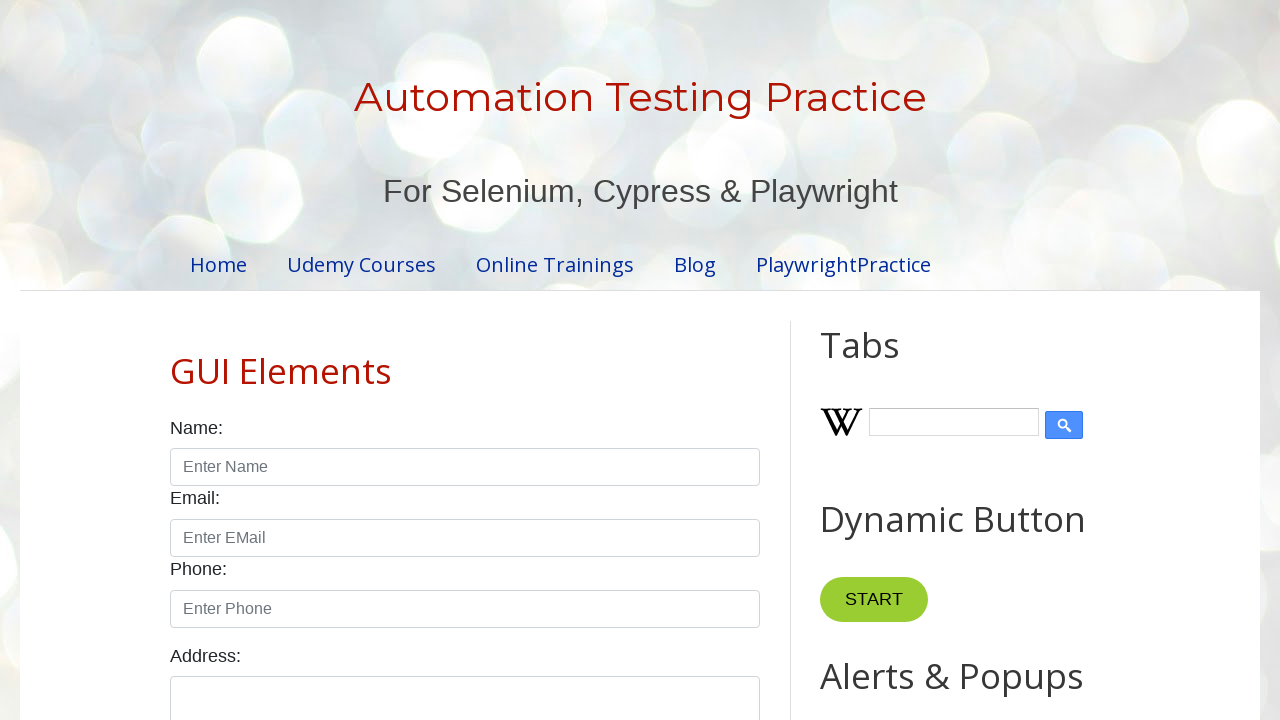

Verified male radio button is not initially checked
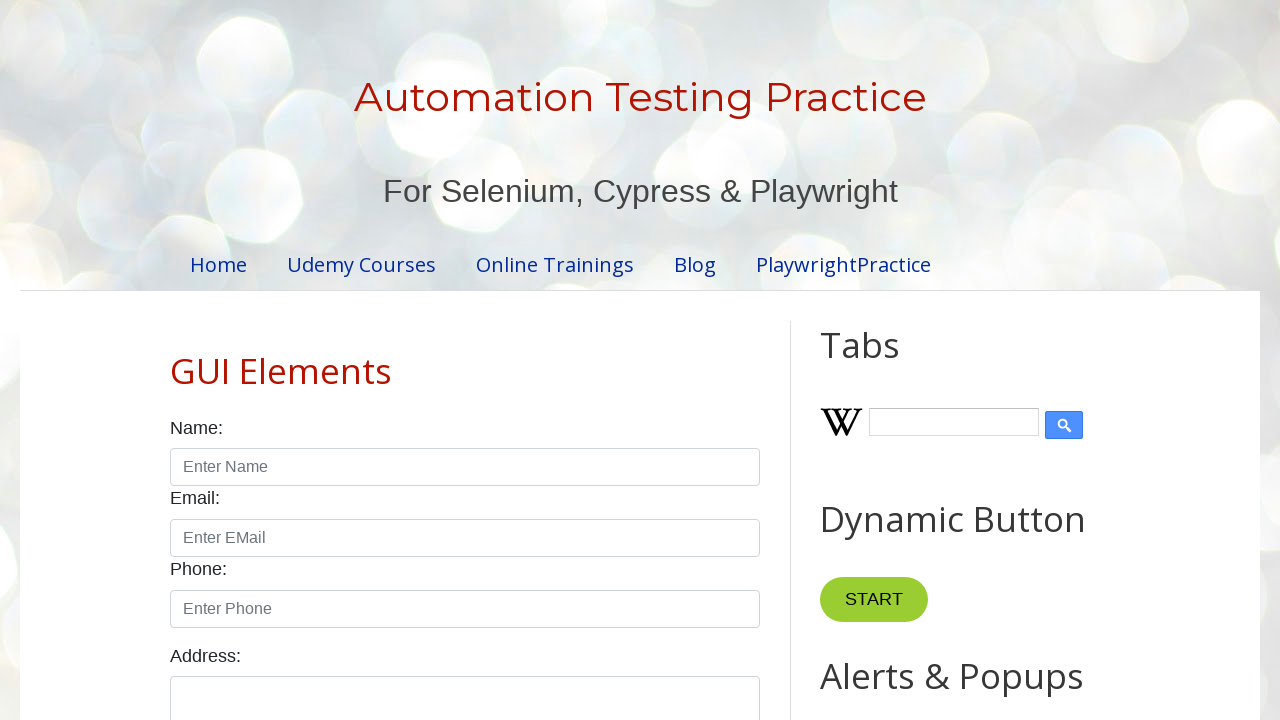

Verified female radio button is not initially checked
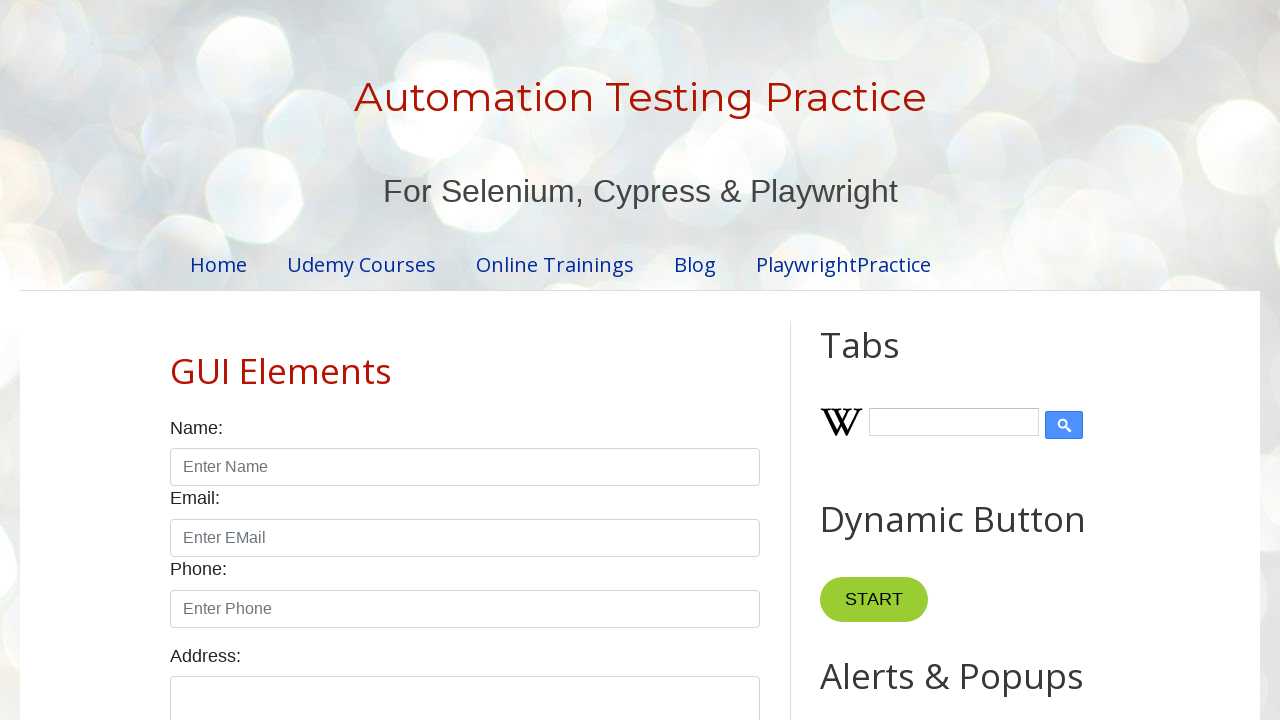

Clicked male radio button at (176, 360) on //*[@id="male"]
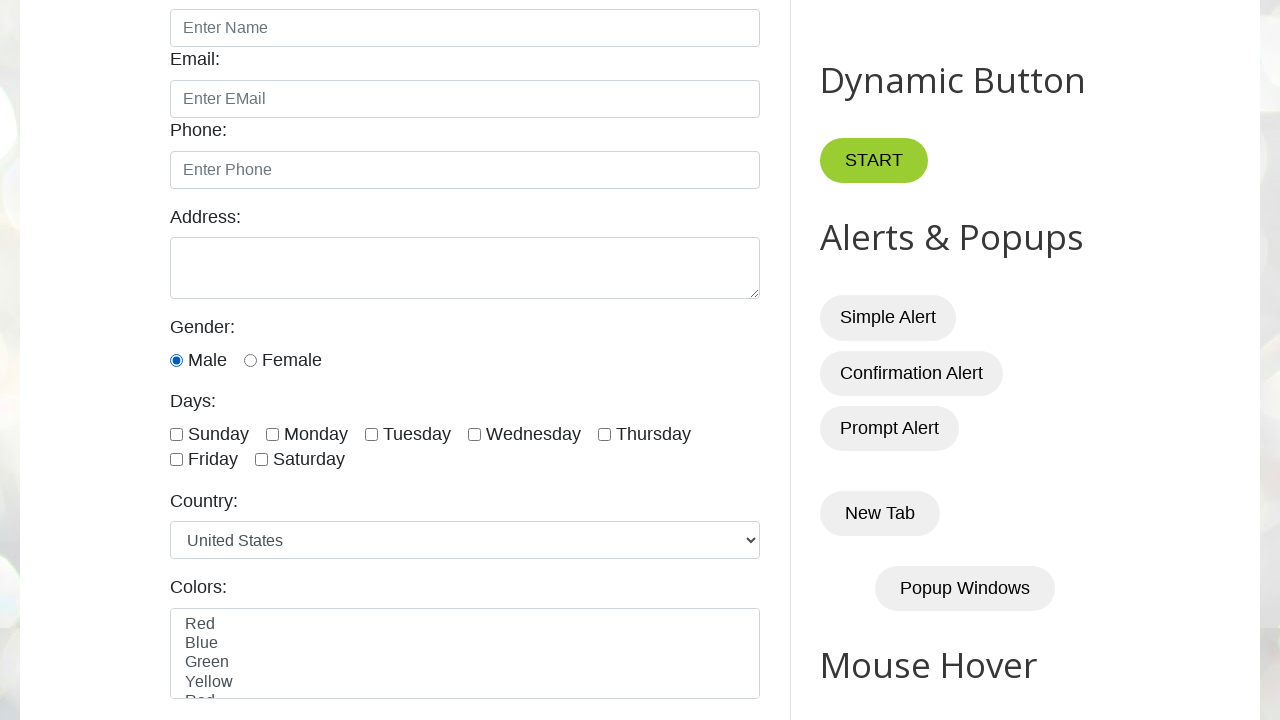

Verified male radio button is now checked
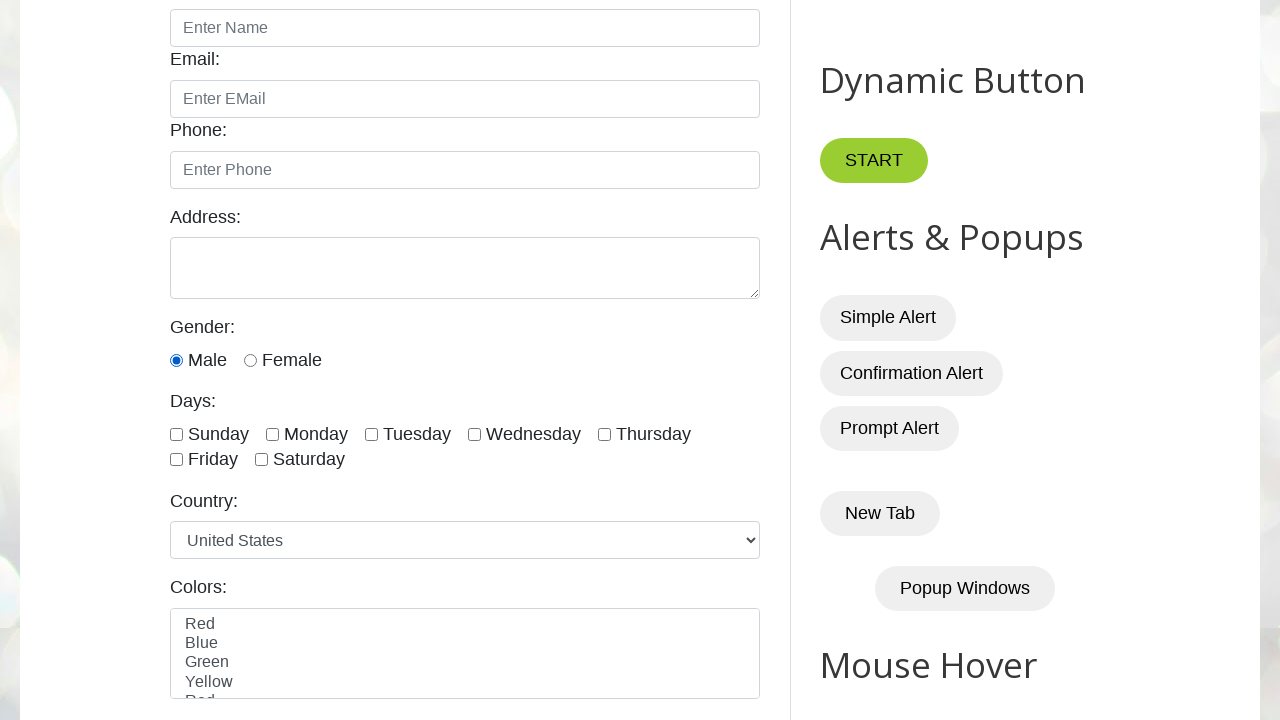

Verified female radio button is not checked after selecting male
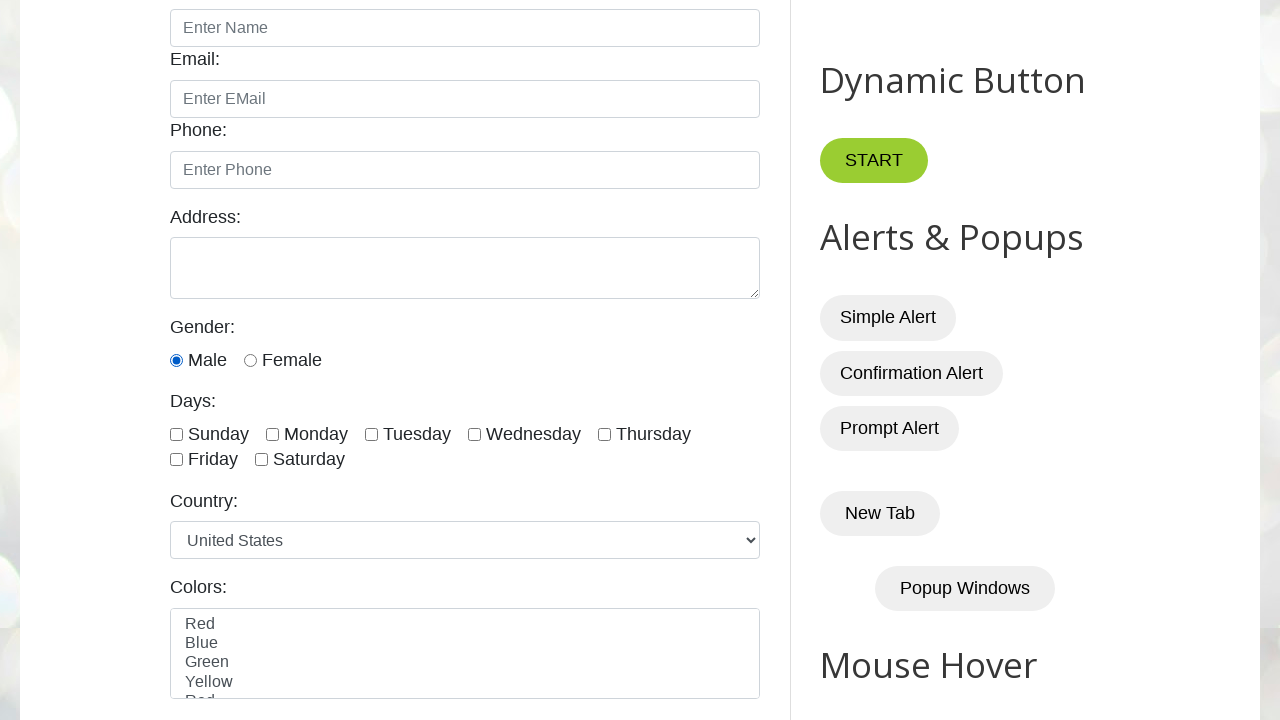

Clicked female radio button at (250, 360) on //*[@id="female"]
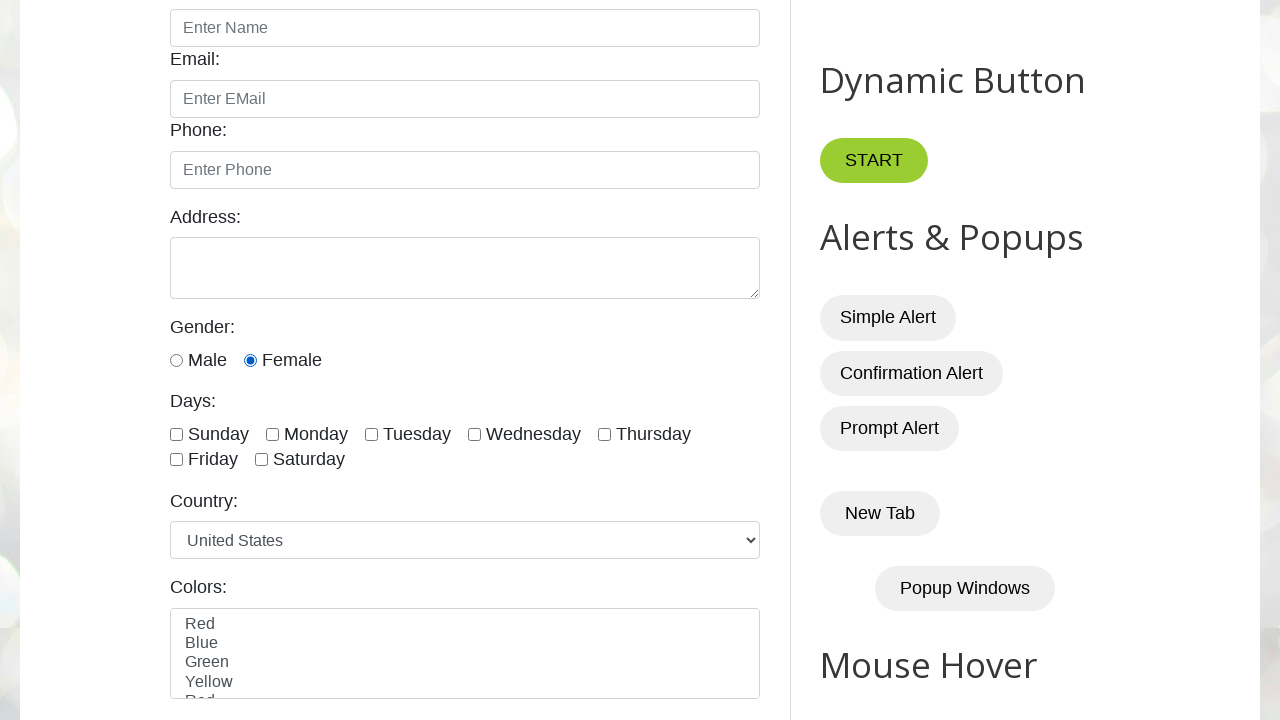

Verified male radio button is not checked after selecting female
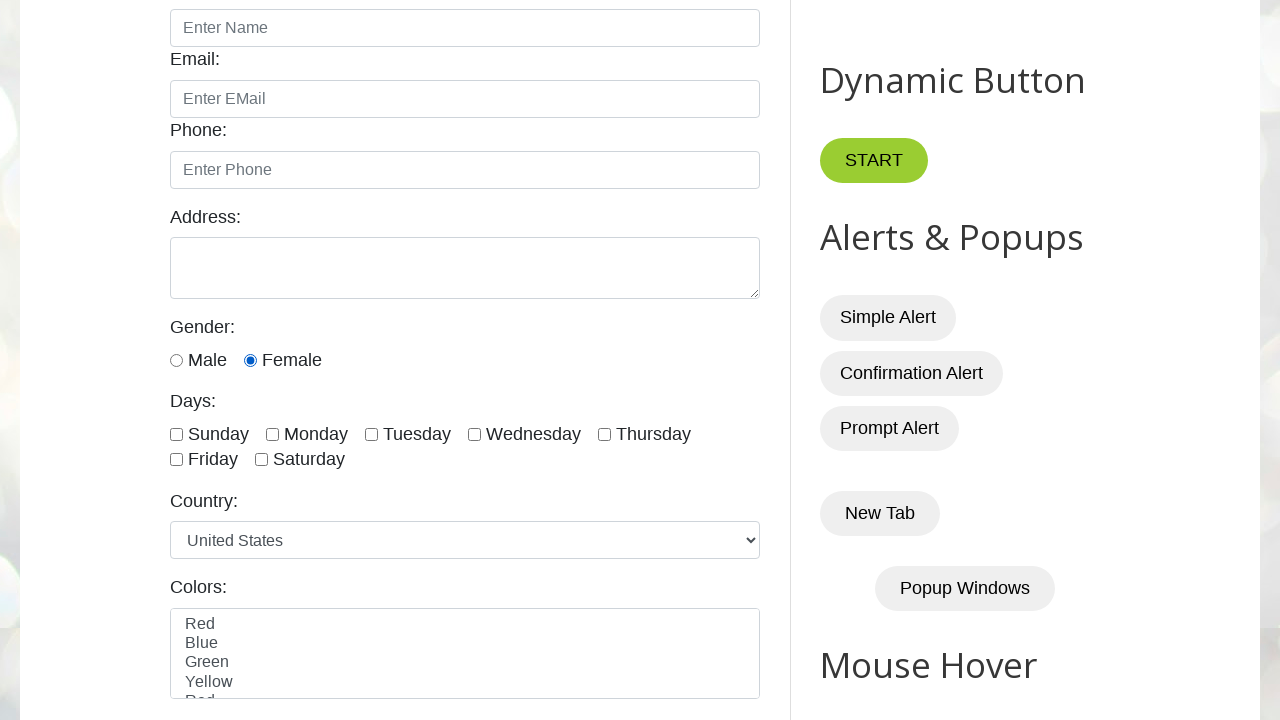

Verified female radio button is now checked
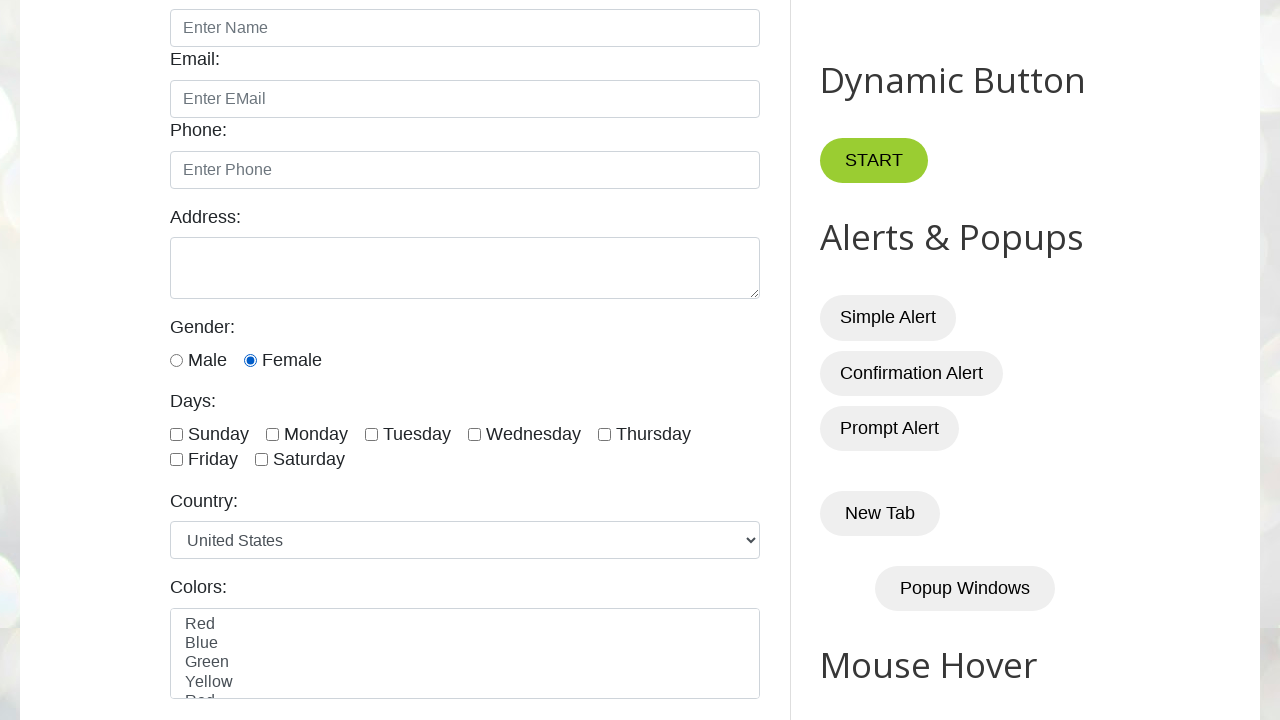

Verified sunday checkbox is not initially checked
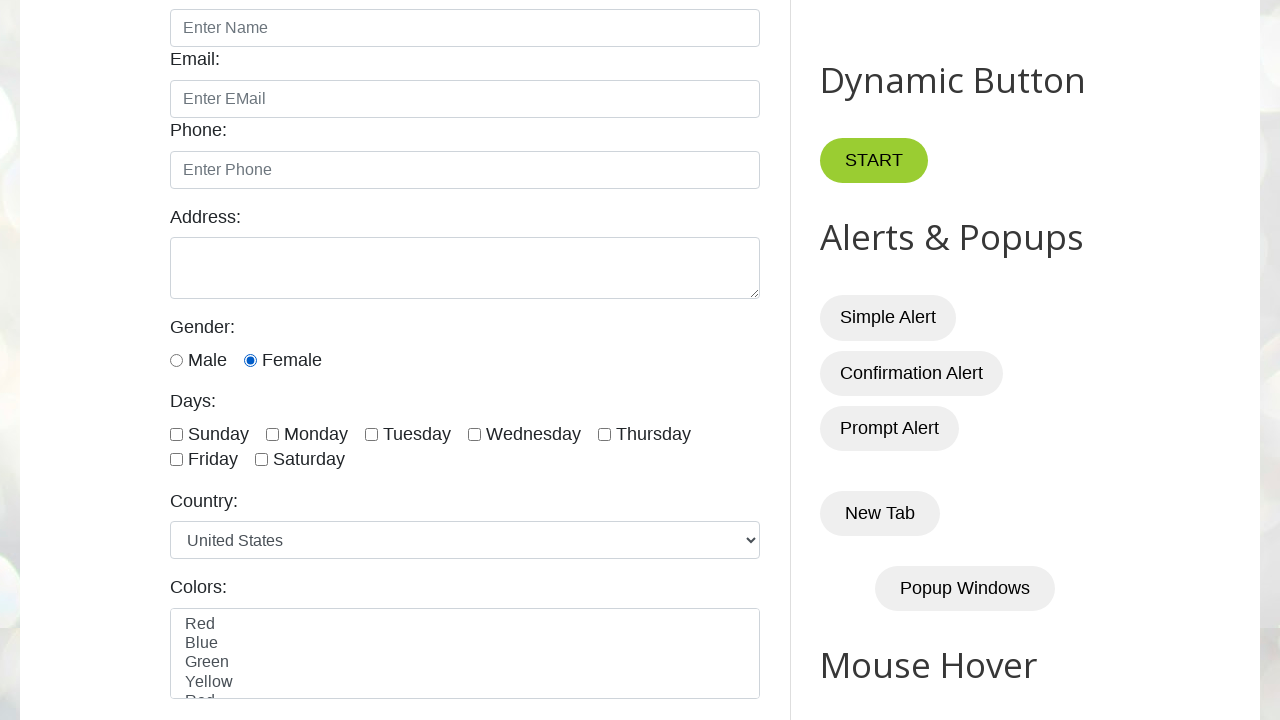

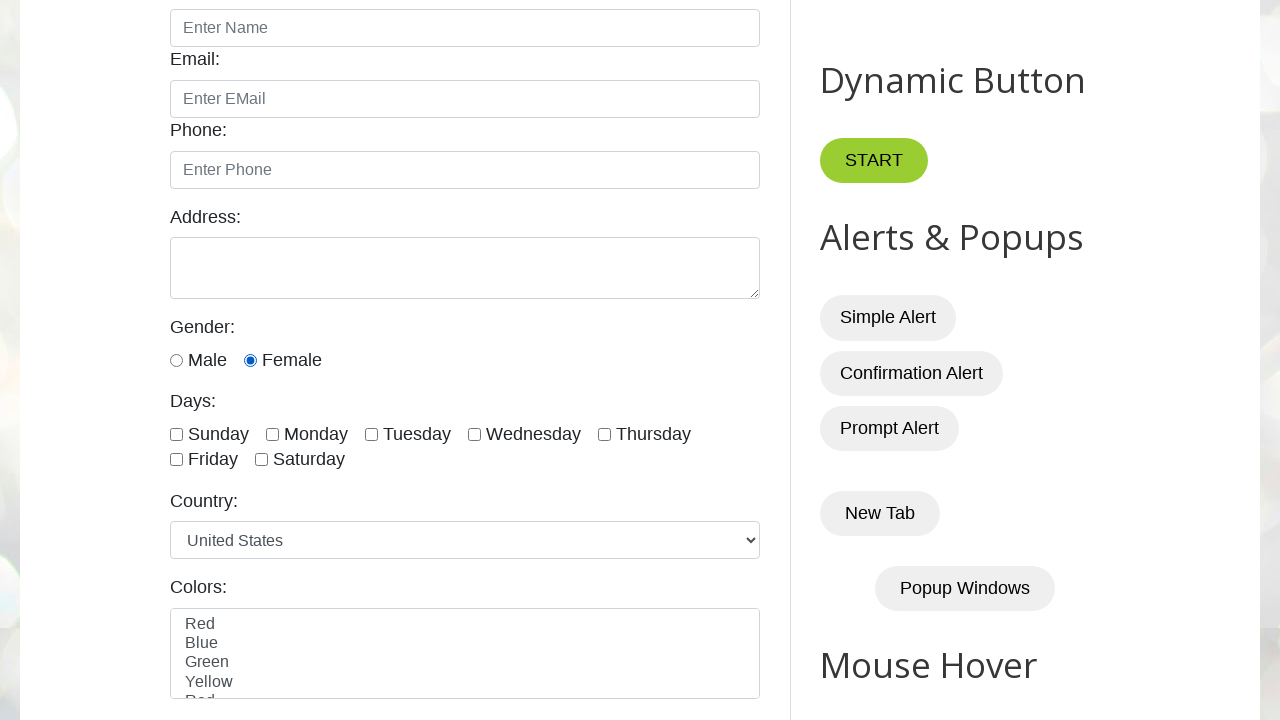